Tests the car search form by filling in a city location and date range using direct text input, then verifying the form interaction works correctly

Starting URL: https://ilcarro.web.app/search

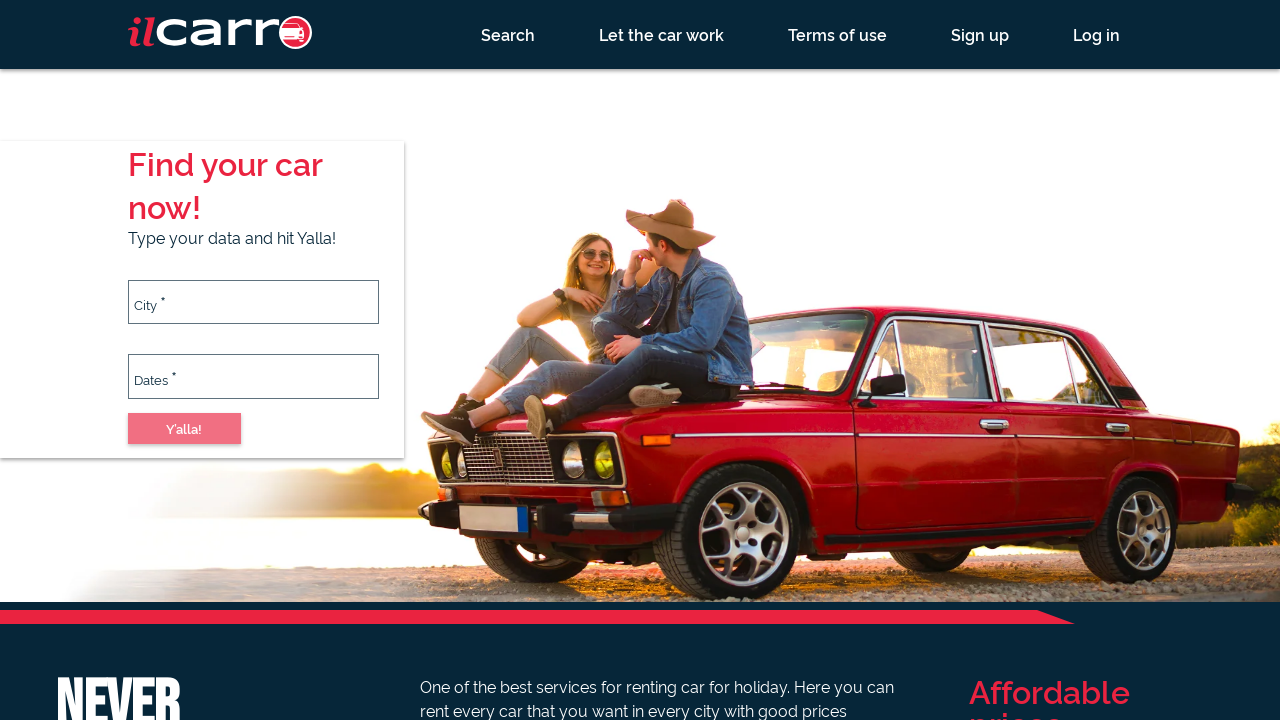

Clicked on city input field at (253, 302) on #city
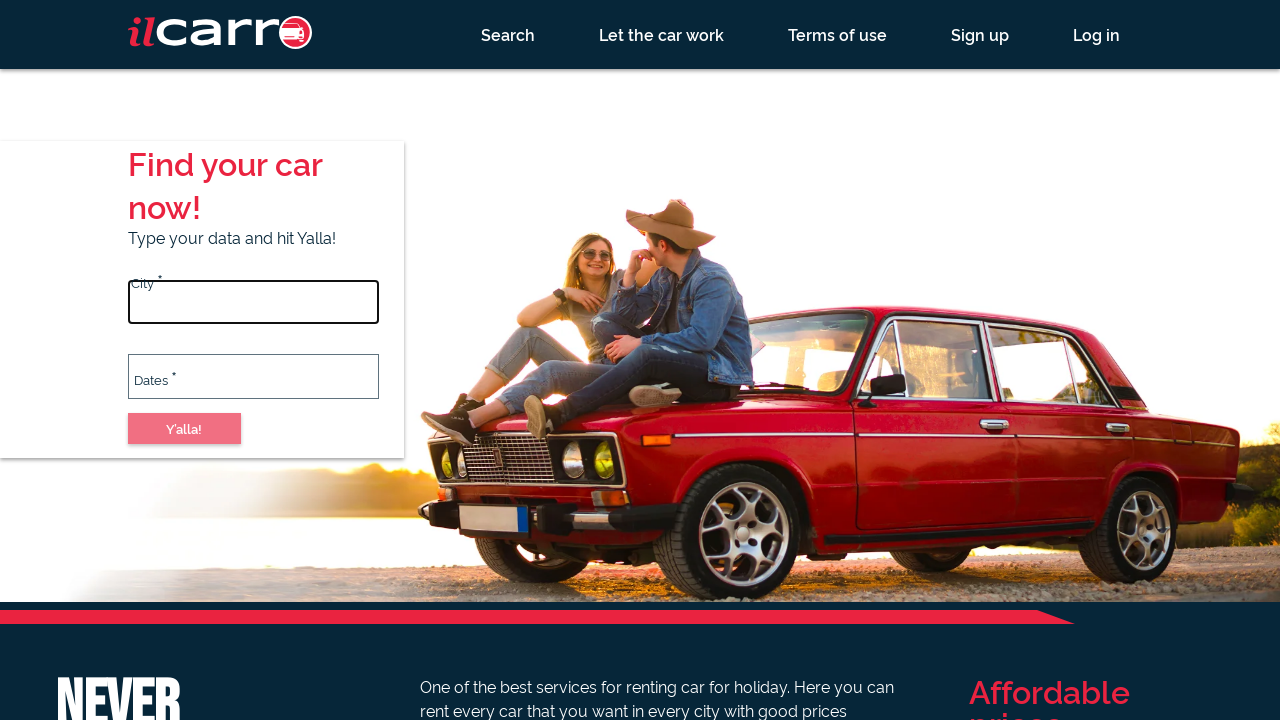

Filled city input field with 'Tel Aviv' on #city
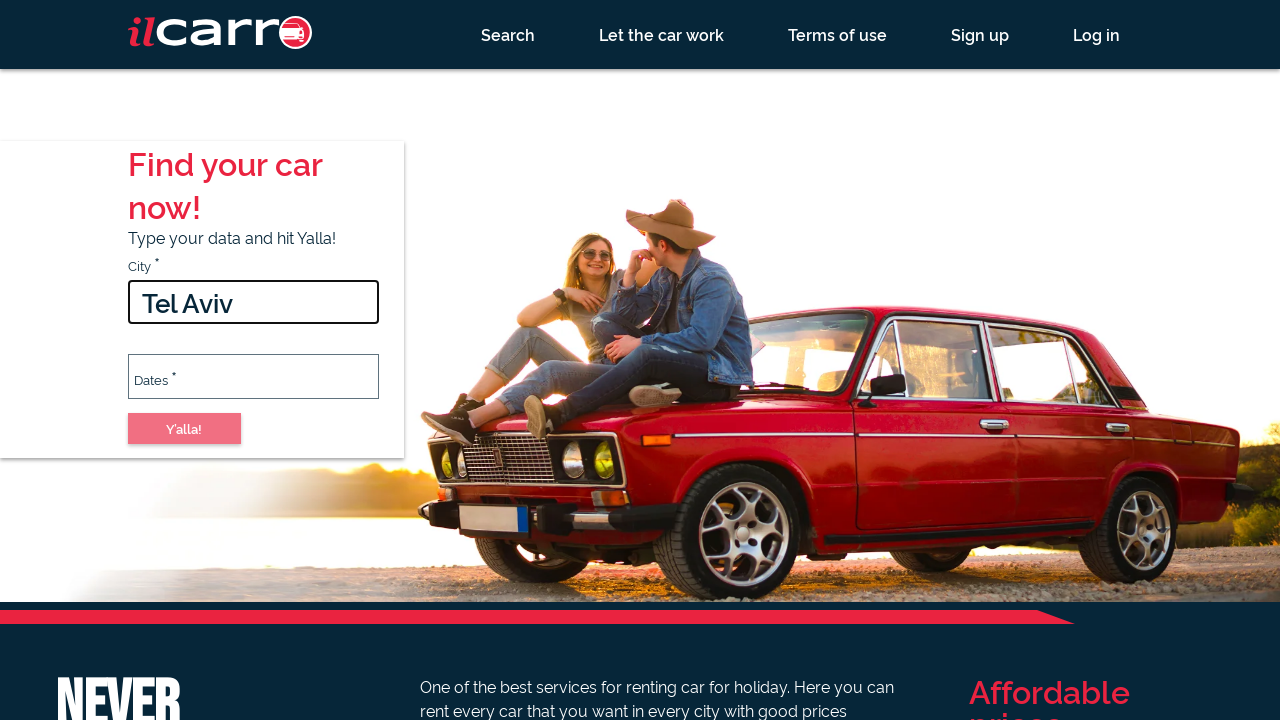

Waited 2000ms for city suggestions to load
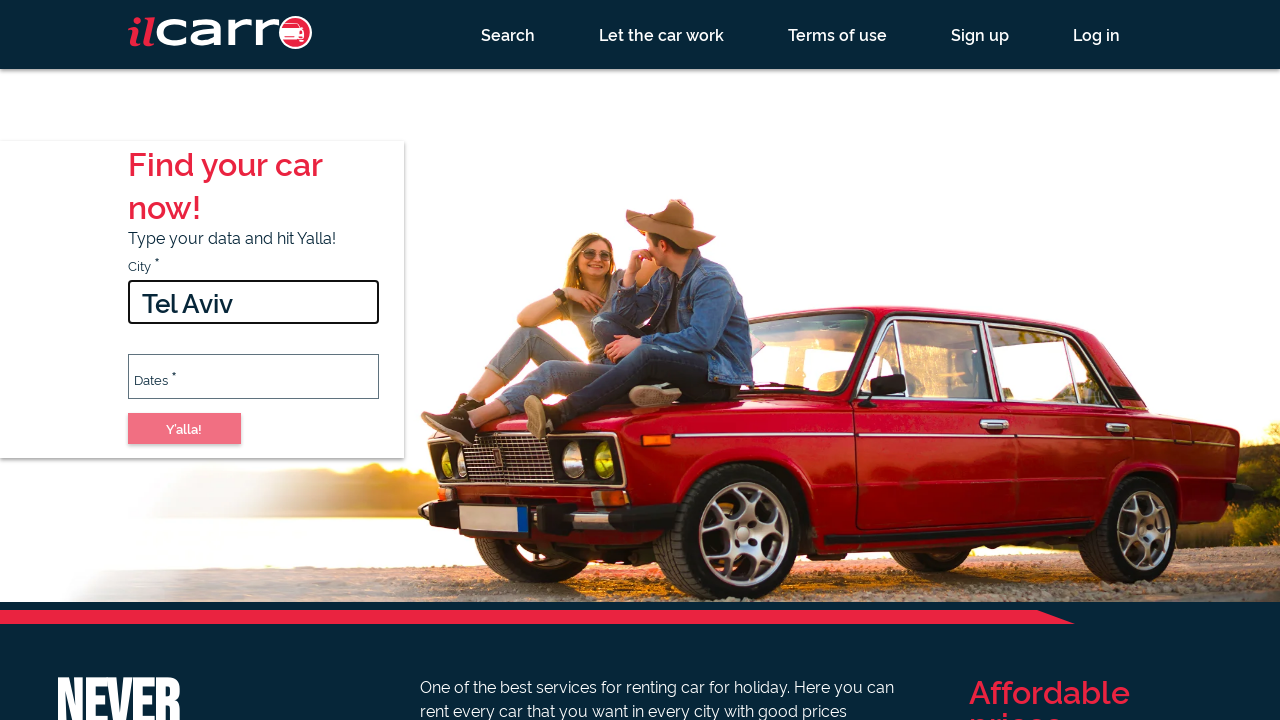

Clicked on city input field to open suggestion dropdown at (253, 302) on #city
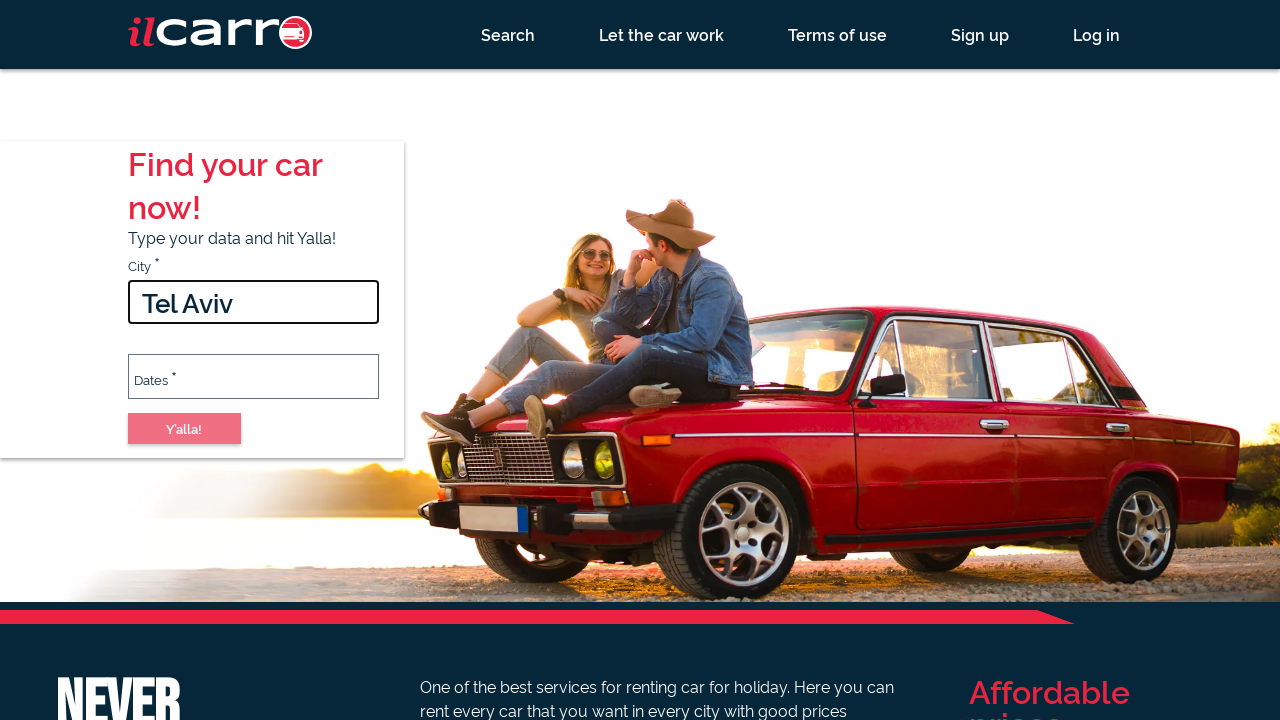

Pressed ArrowDown to navigate city suggestions
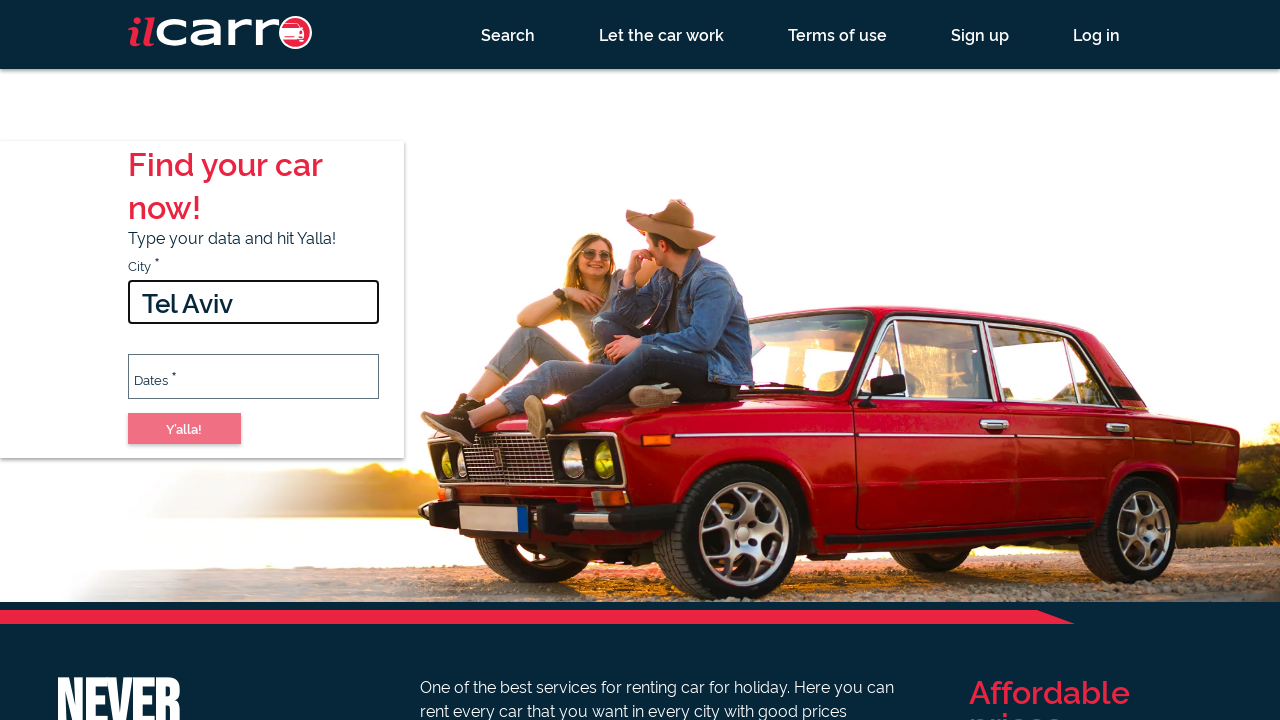

Pressed Enter to select highlighted city suggestion
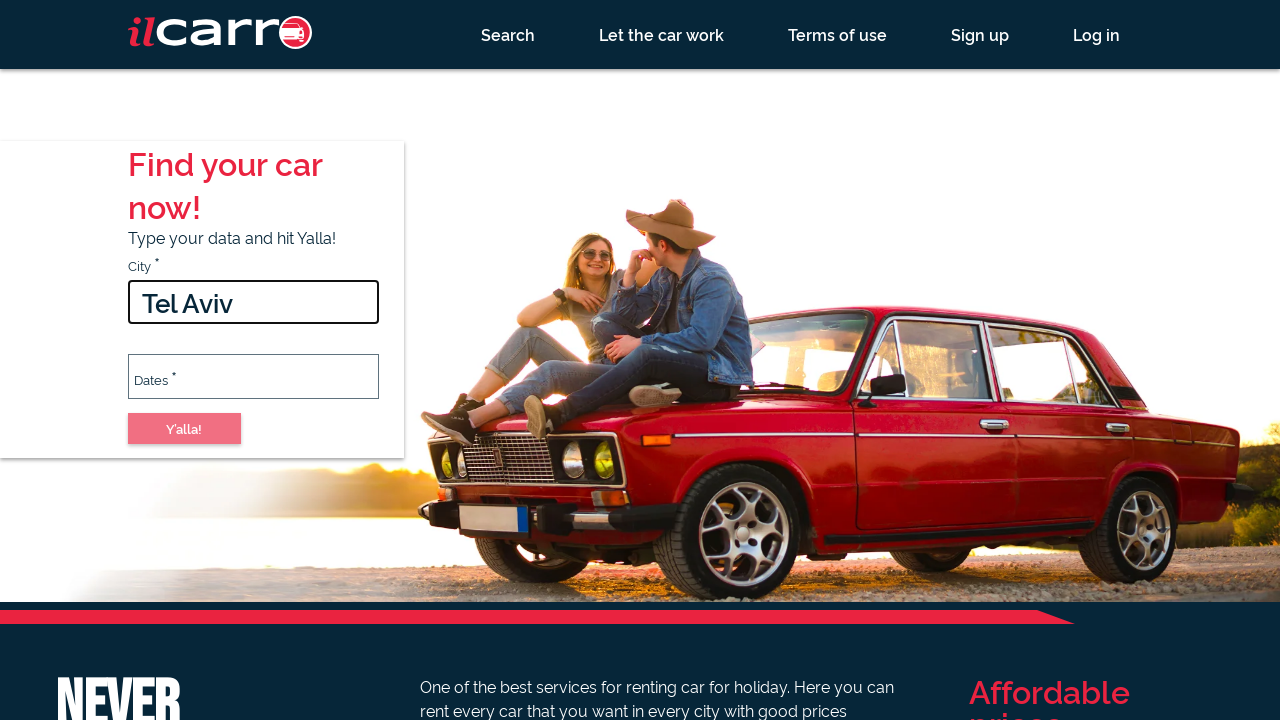

Clicked on dates input field at (253, 376) on #dates
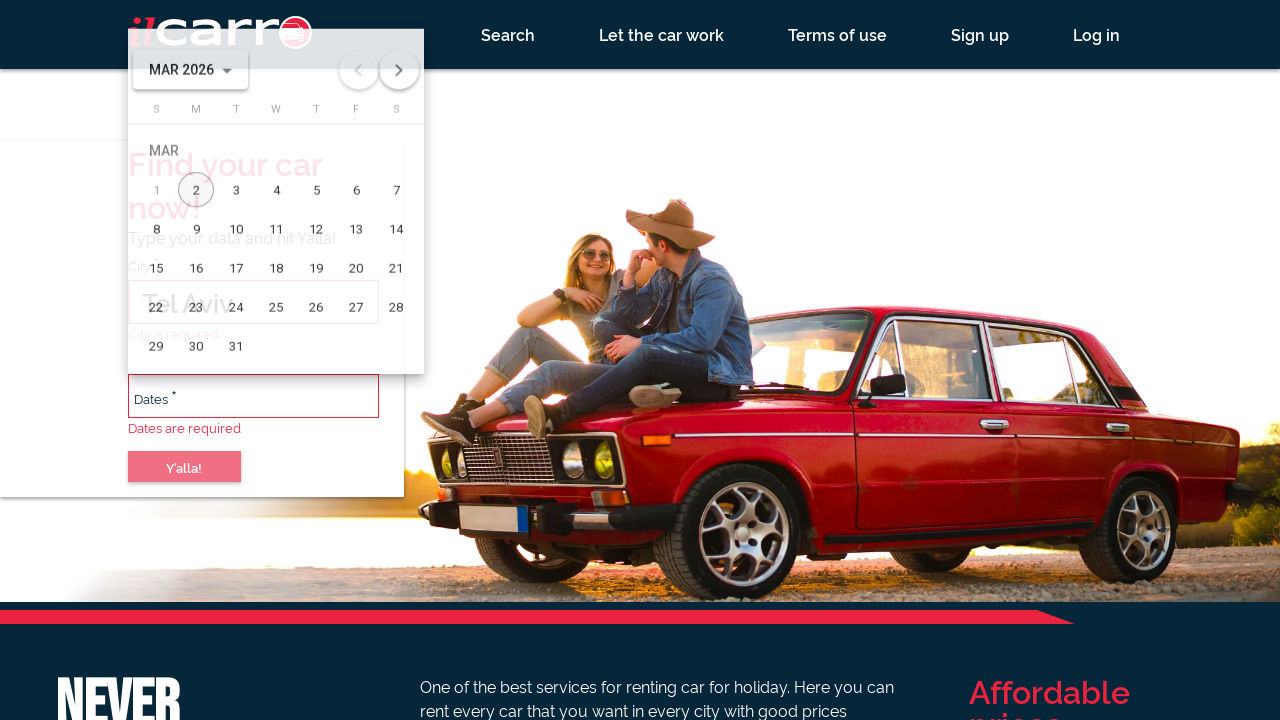

Filled dates input field with '12/15/2024 - 12/20/2024' on #dates
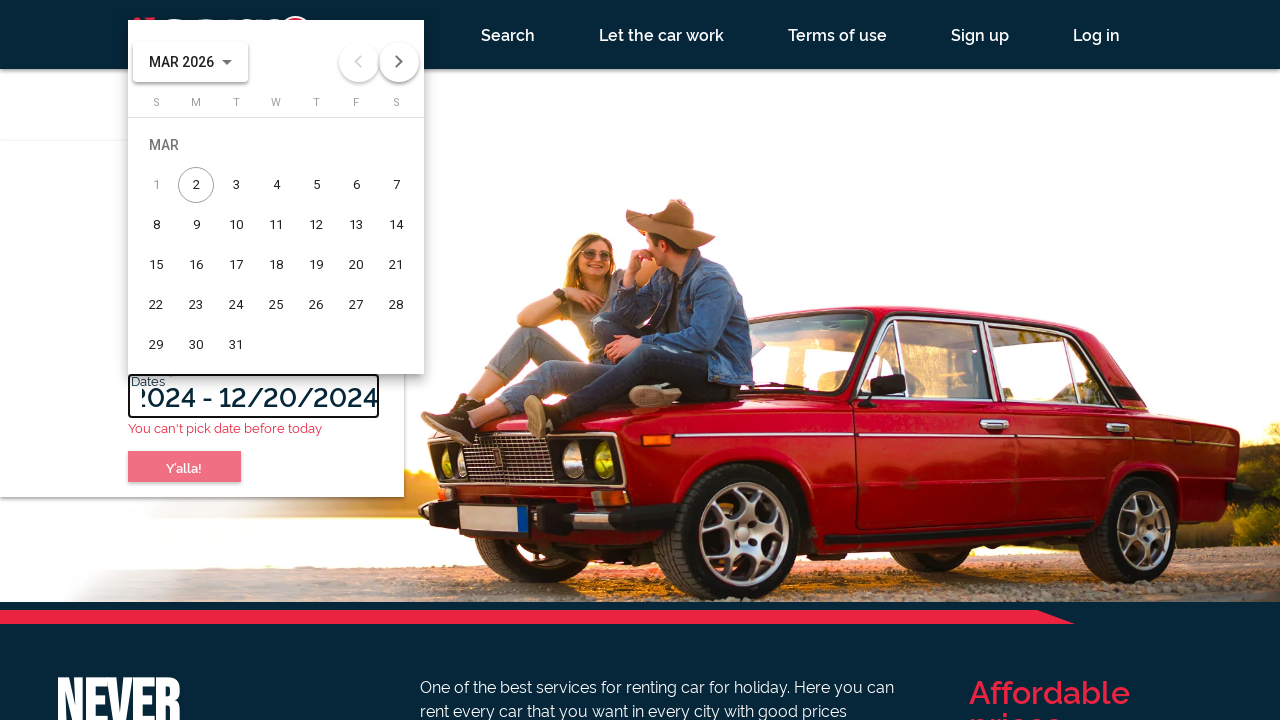

Pressed Enter to submit the car search form
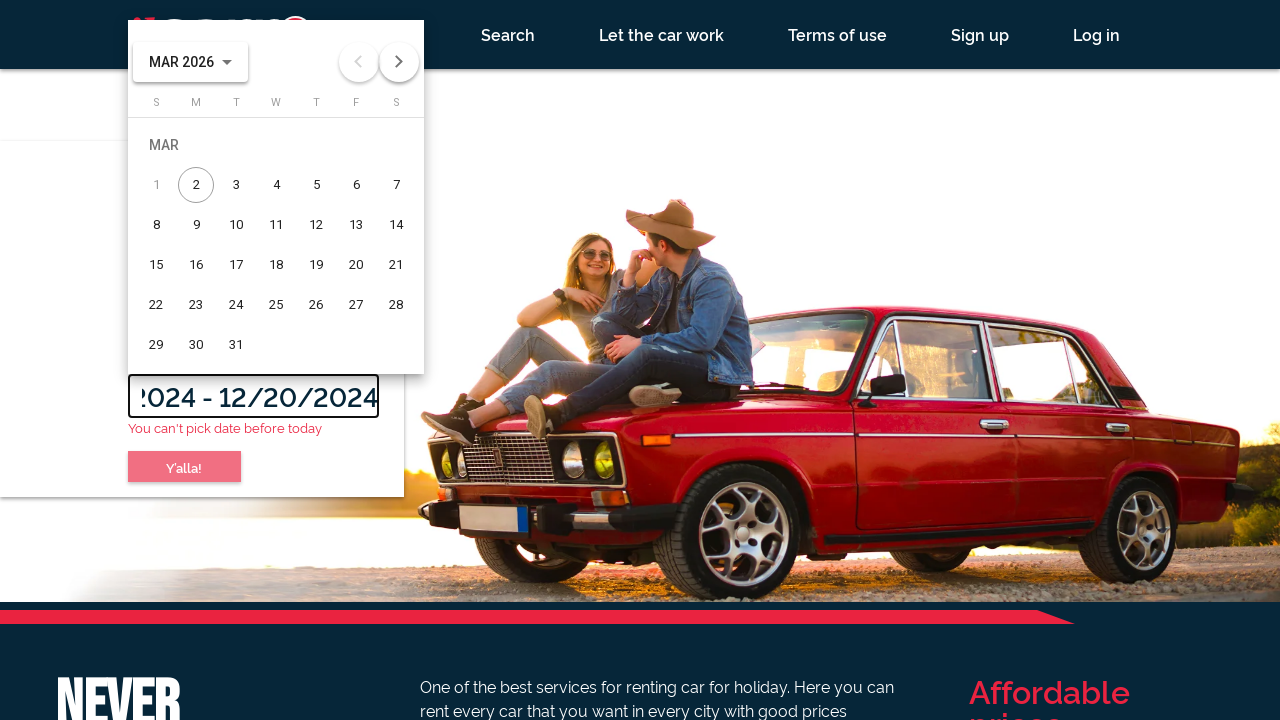

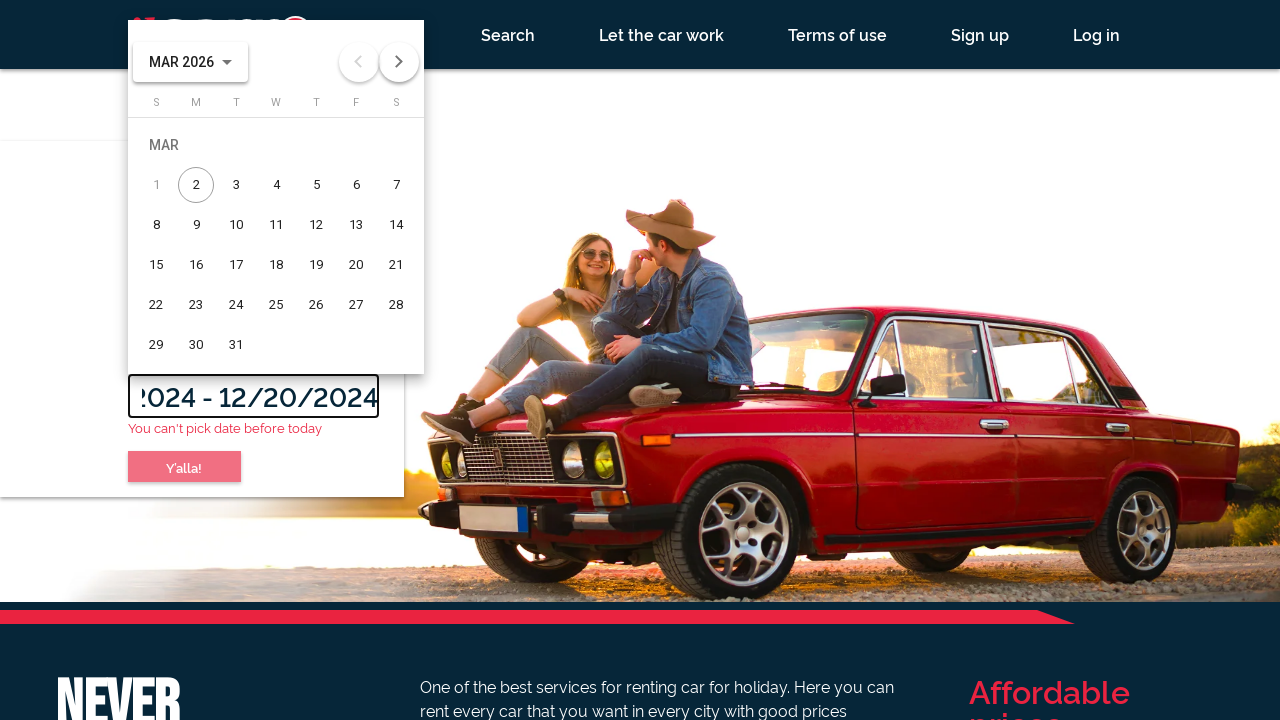